Tests that new todo items are appended to the bottom of the list by creating 3 items and verifying count

Starting URL: https://demo.playwright.dev/todomvc

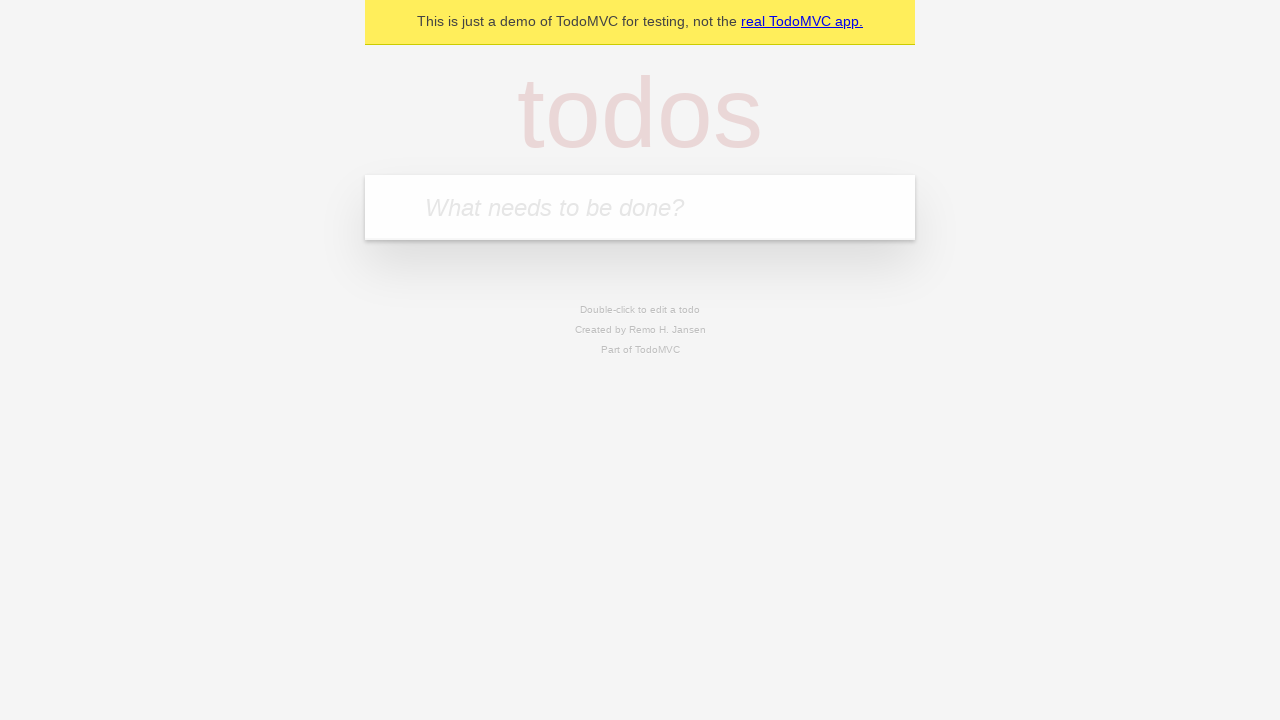

Located the 'What needs to be done?' input field
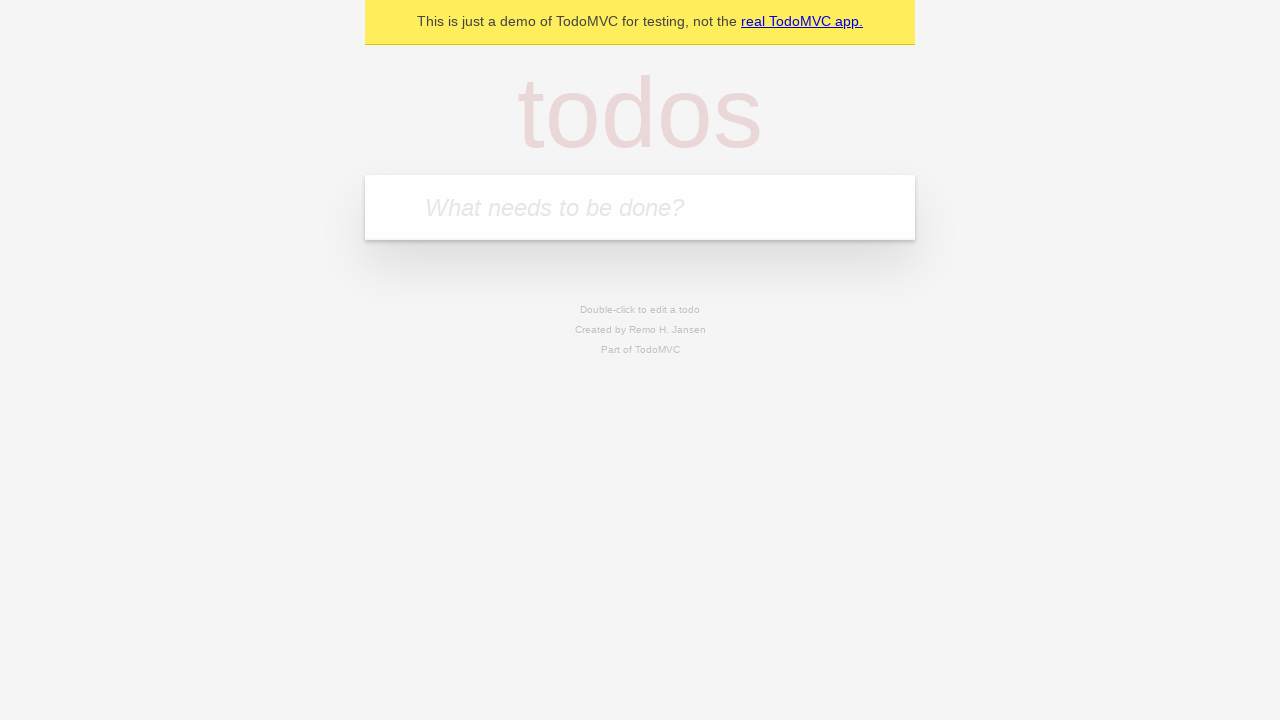

Filled todo input with 'buy some cheese' on internal:attr=[placeholder="What needs to be done?"i]
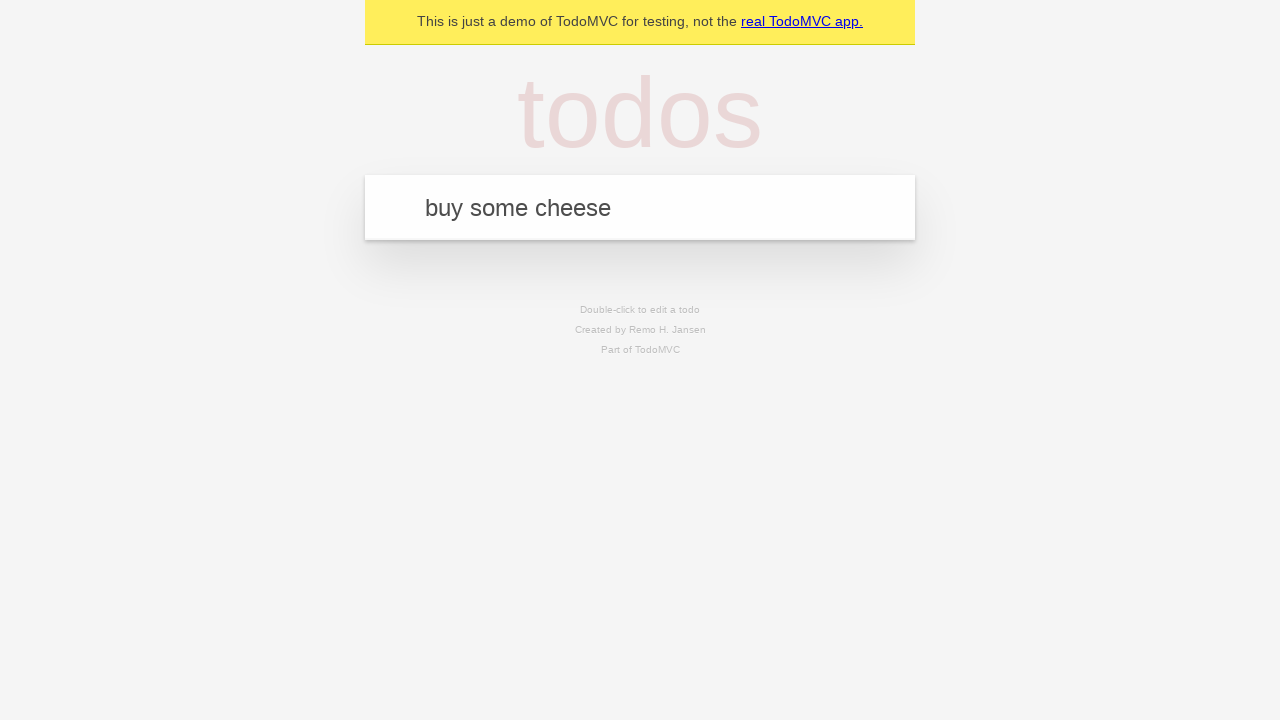

Pressed Enter to create todo item 'buy some cheese' on internal:attr=[placeholder="What needs to be done?"i]
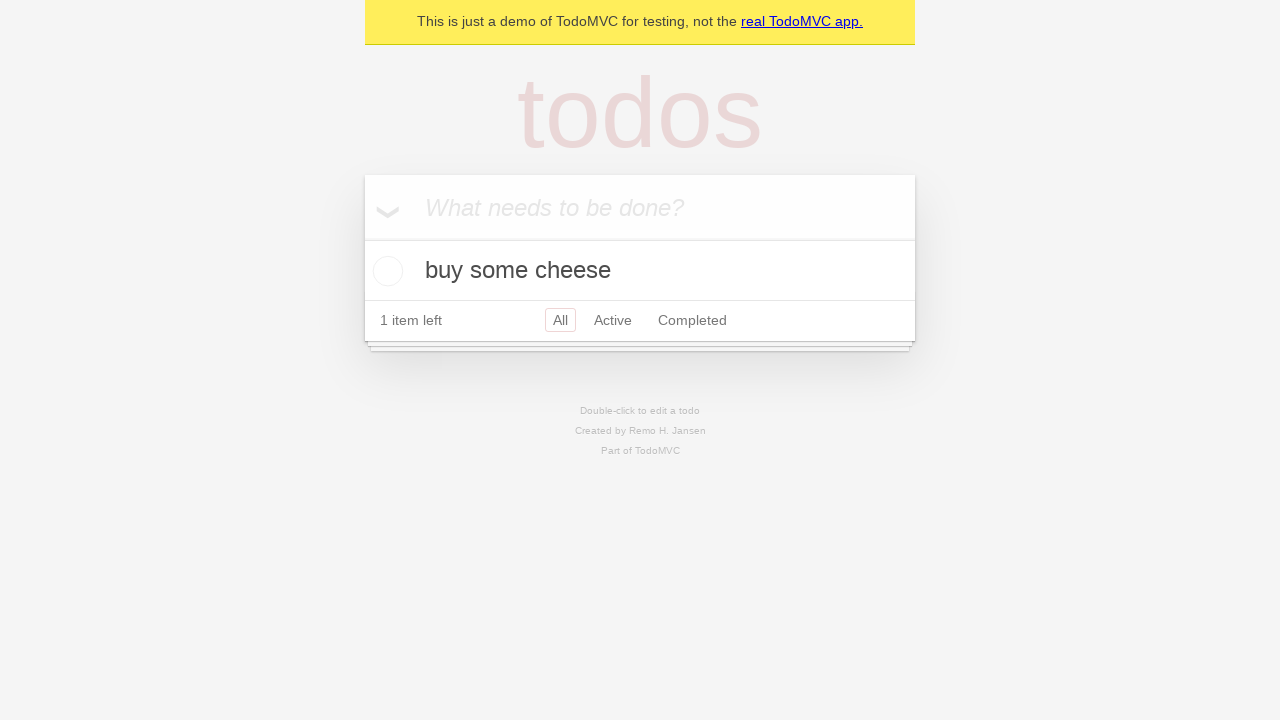

Filled todo input with 'feed the cat' on internal:attr=[placeholder="What needs to be done?"i]
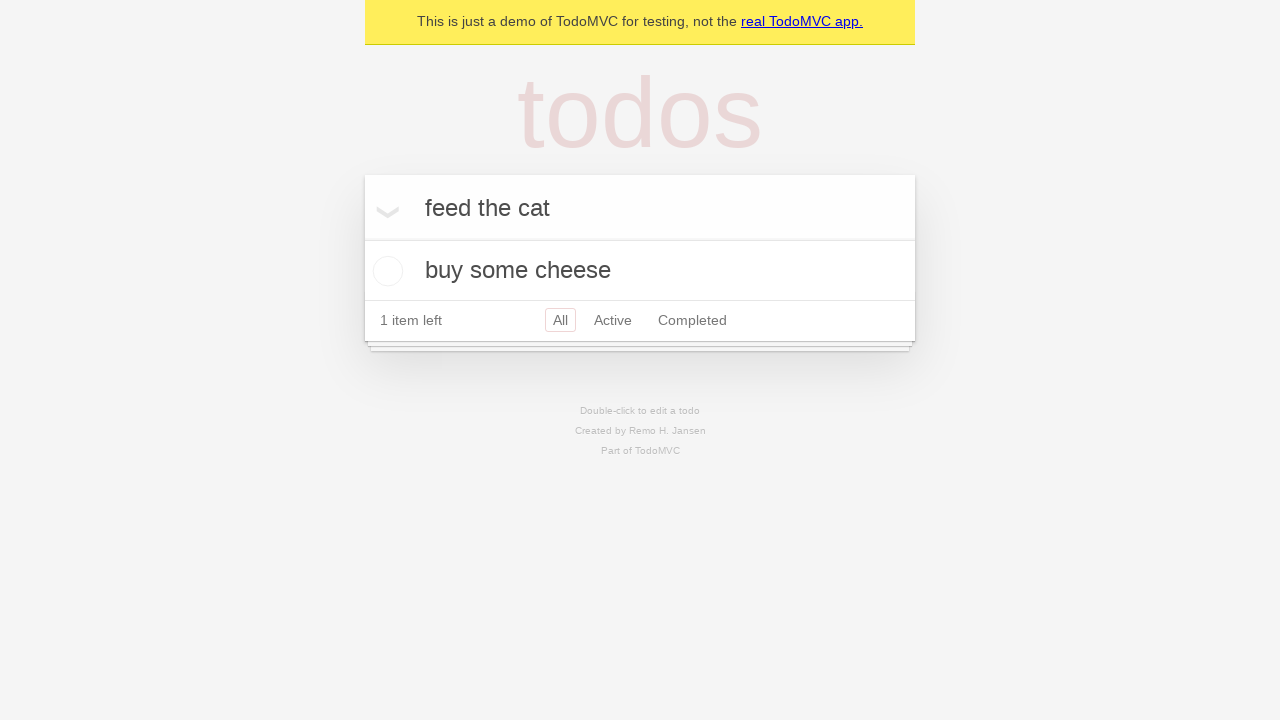

Pressed Enter to create todo item 'feed the cat' on internal:attr=[placeholder="What needs to be done?"i]
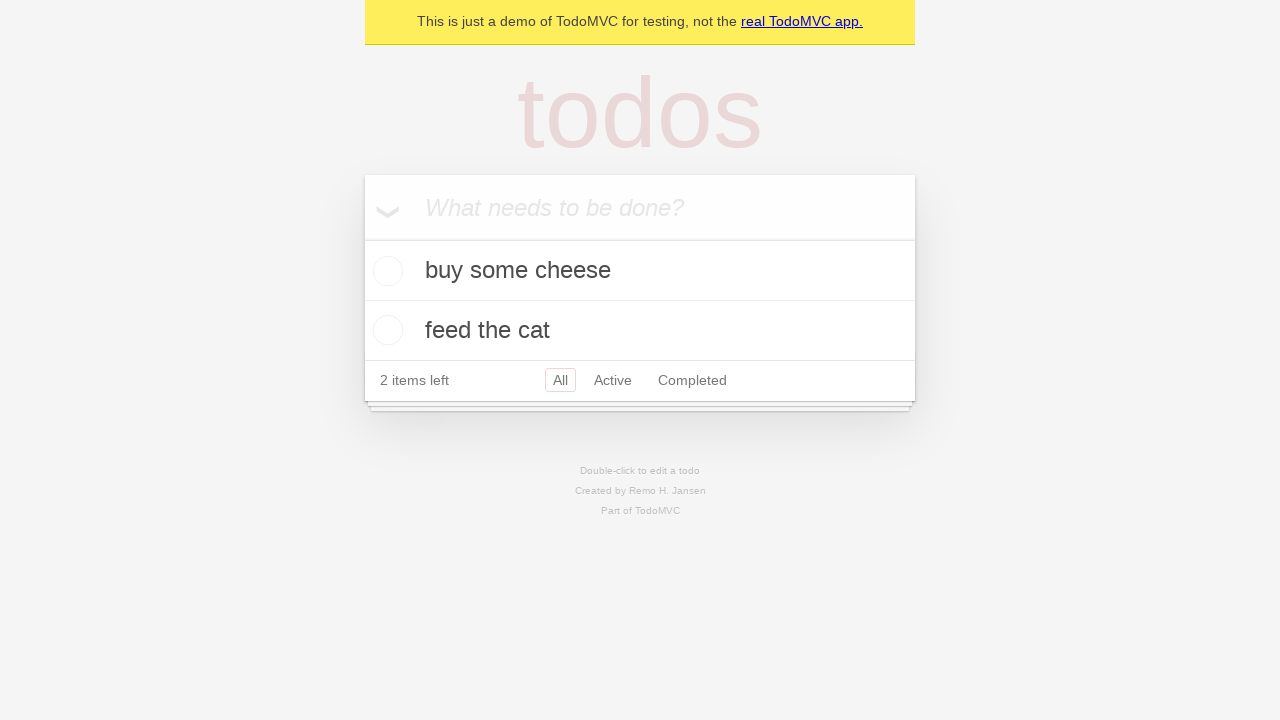

Filled todo input with 'book a doctors appointment' on internal:attr=[placeholder="What needs to be done?"i]
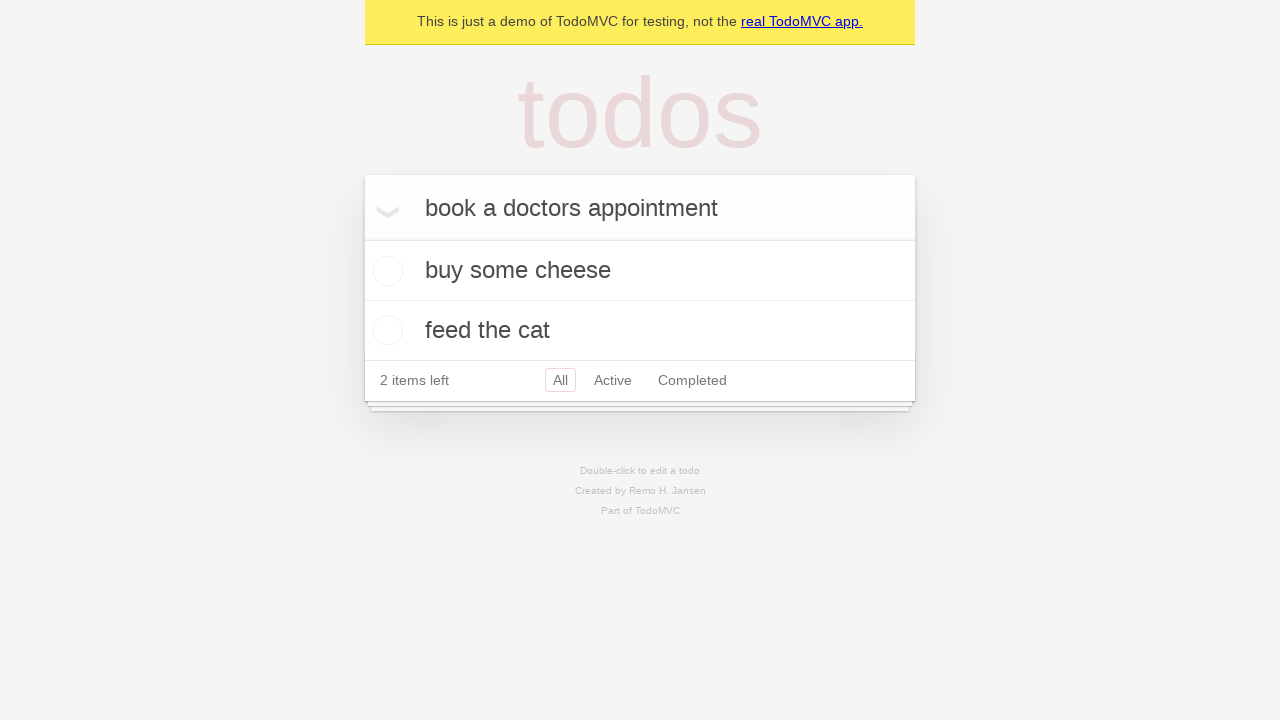

Pressed Enter to create todo item 'book a doctors appointment' on internal:attr=[placeholder="What needs to be done?"i]
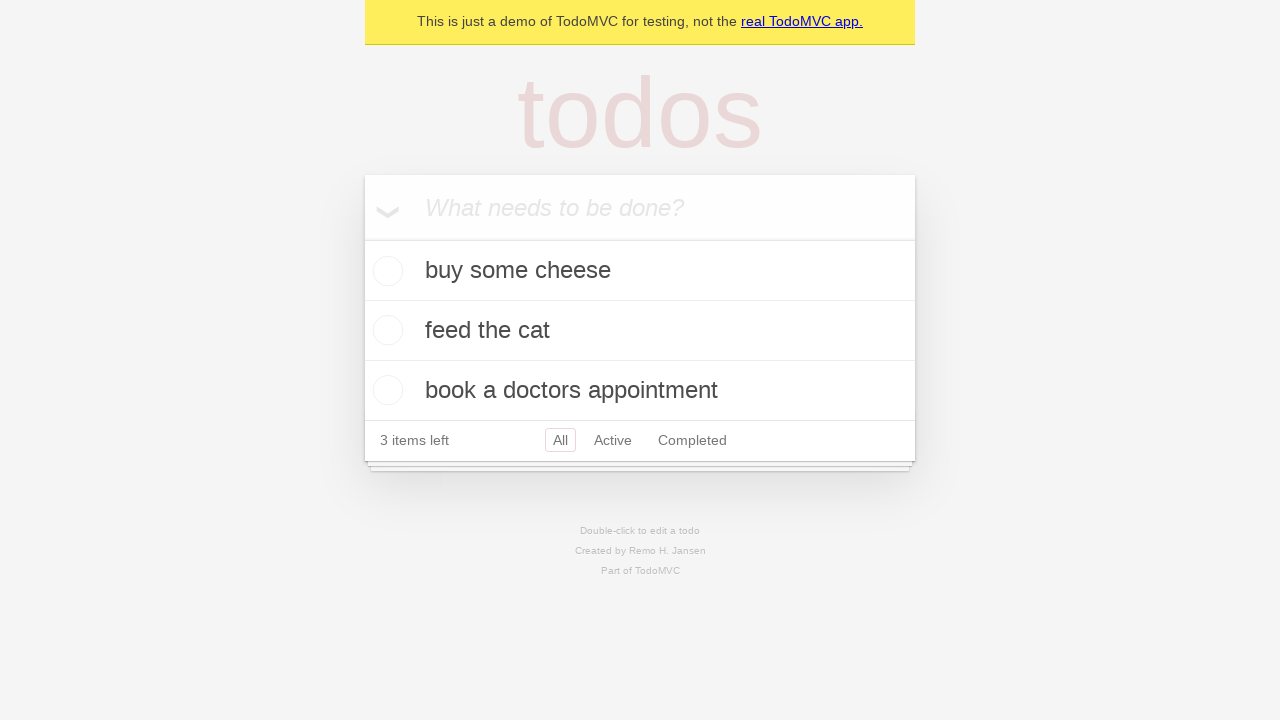

Waited for all 3 todo items to appear in the list
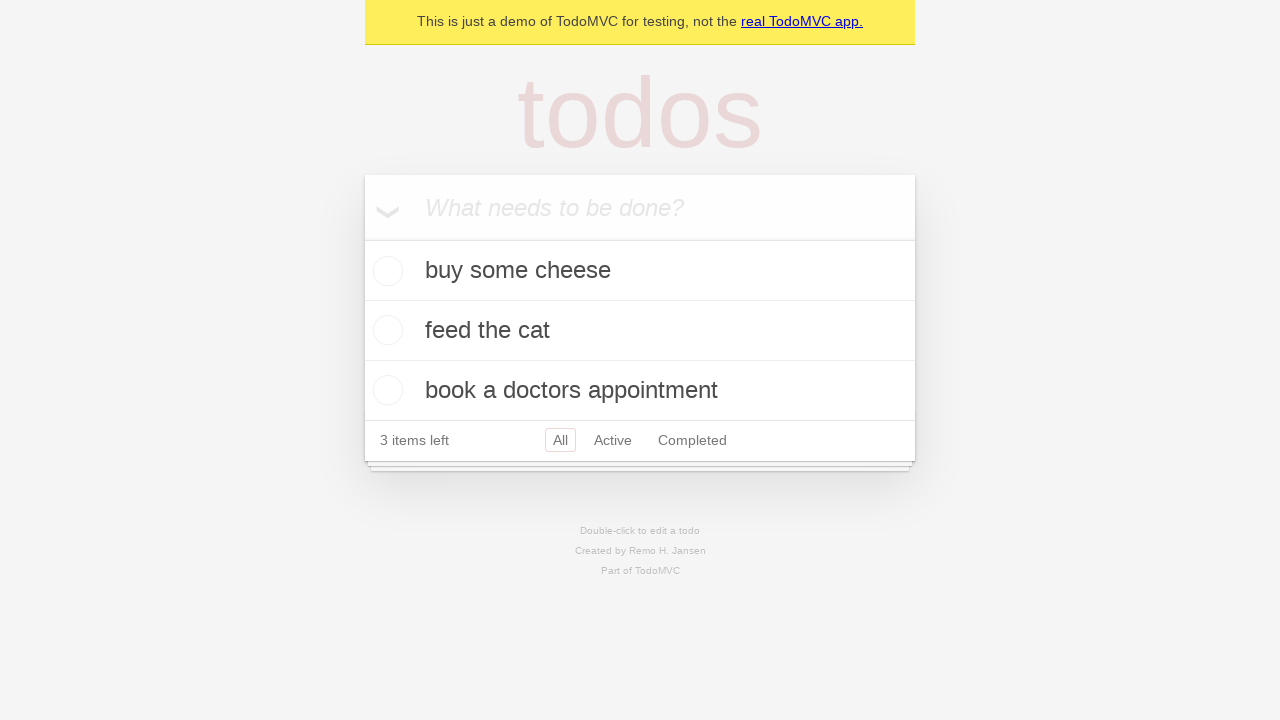

Verified '3 items left' counter is displayed
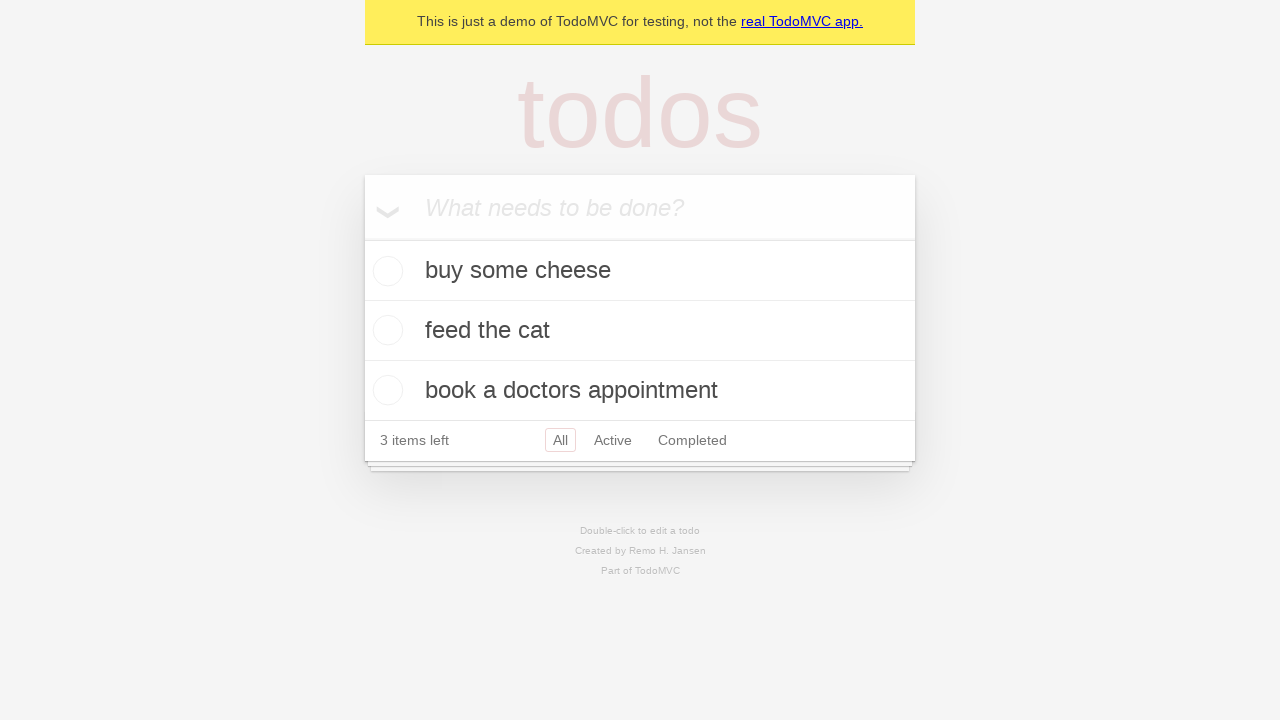

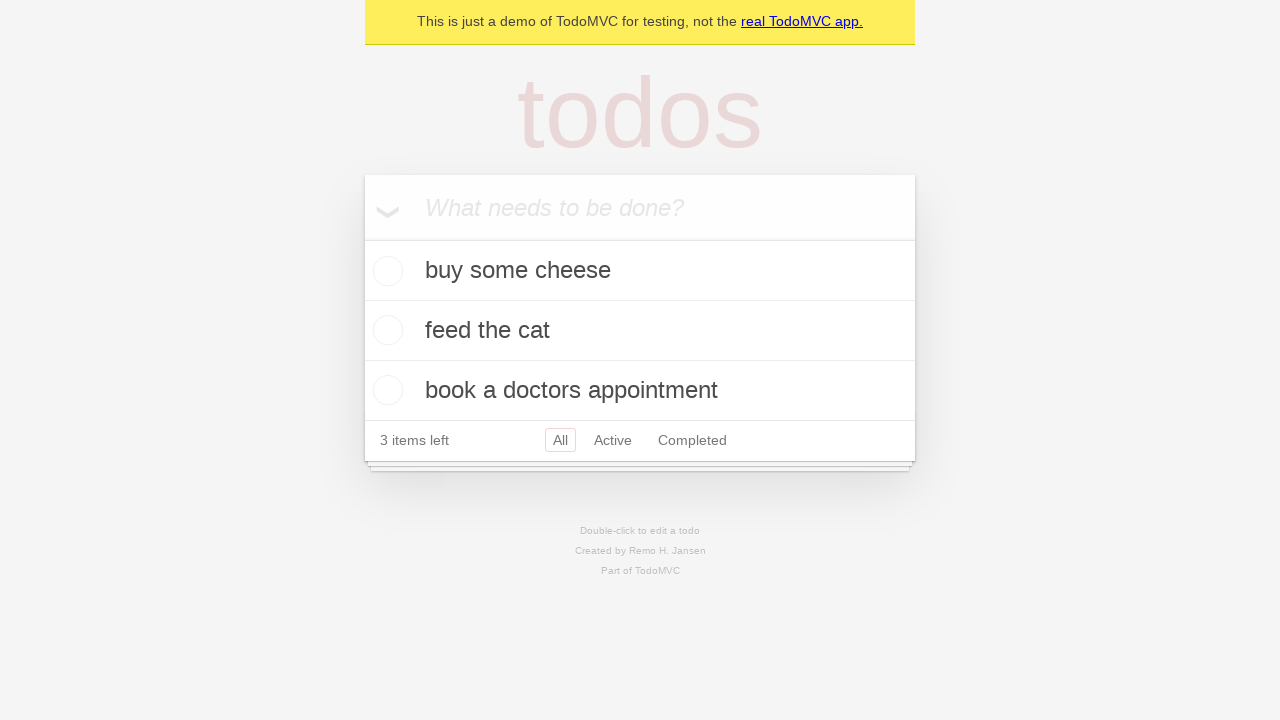